Tests JavaScript prompt dialog by clicking the prompt button, entering text, accepting it, and verifying the entered text appears in the result

Starting URL: https://the-internet.herokuapp.com/javascript_alerts

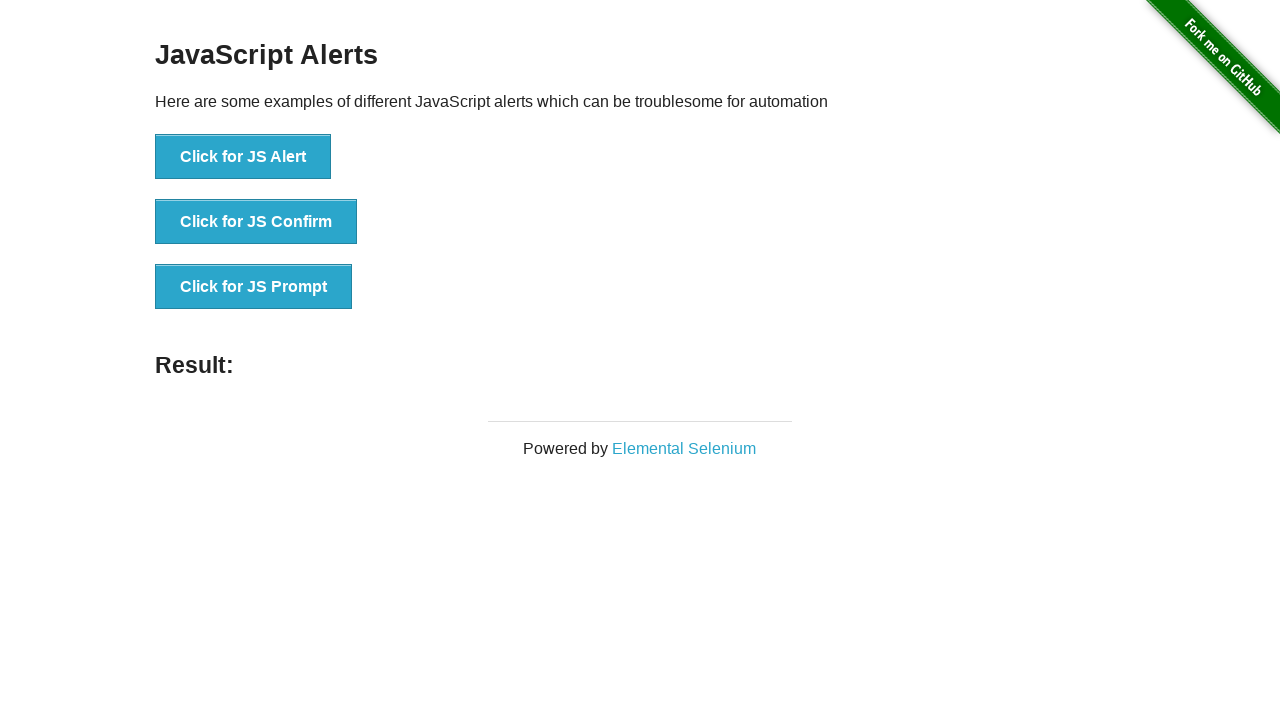

Set up dialog handler to accept prompt with text 'Ali'
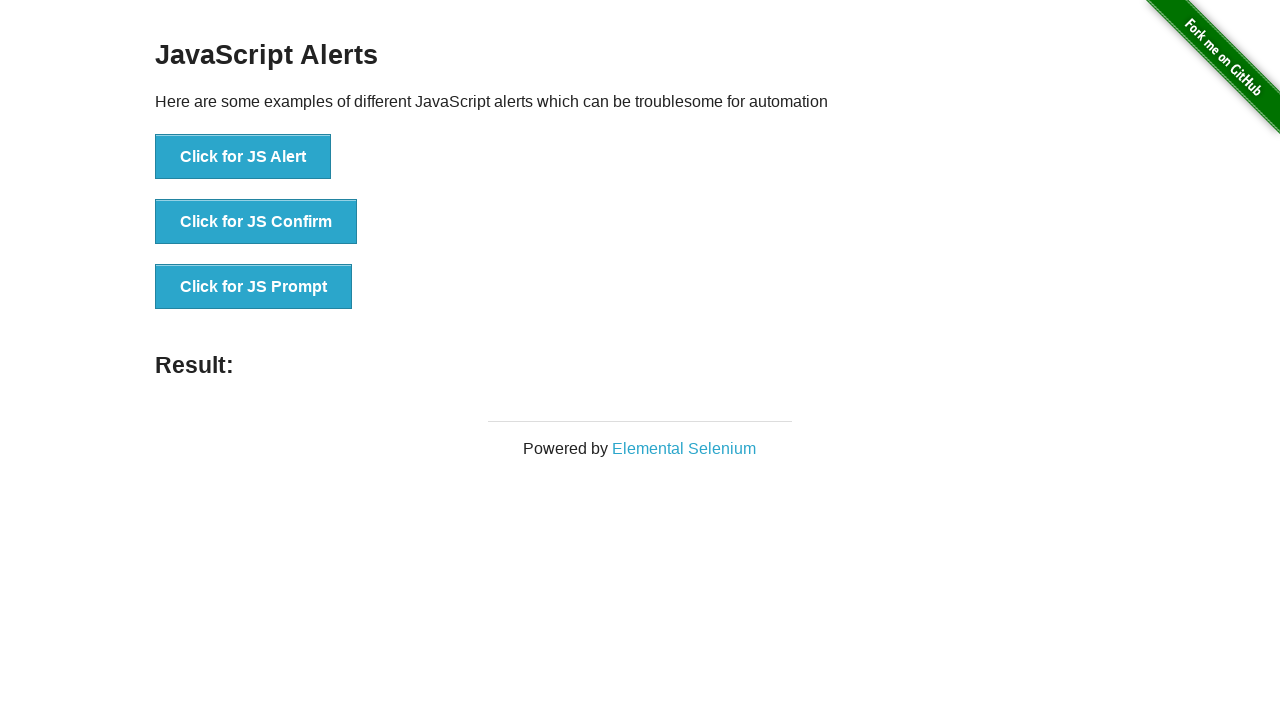

Clicked JavaScript prompt button at (254, 287) on button[onclick='jsPrompt()']
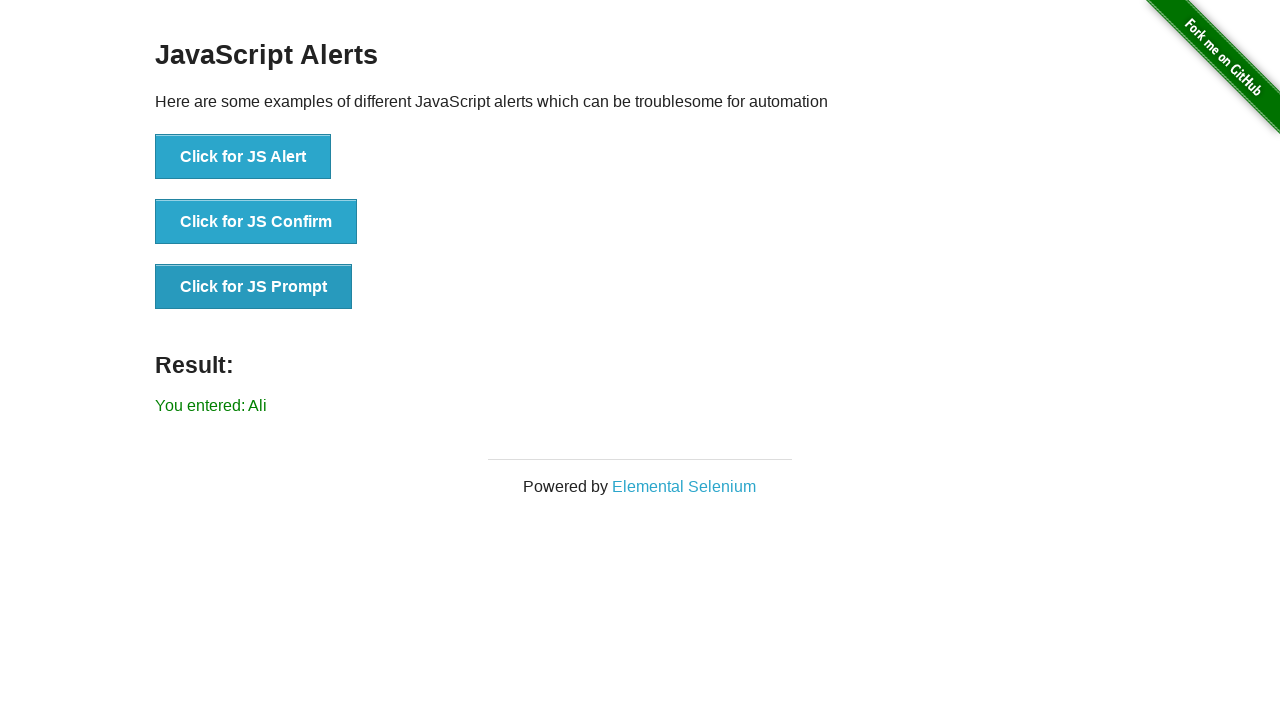

Waited for result element to appear
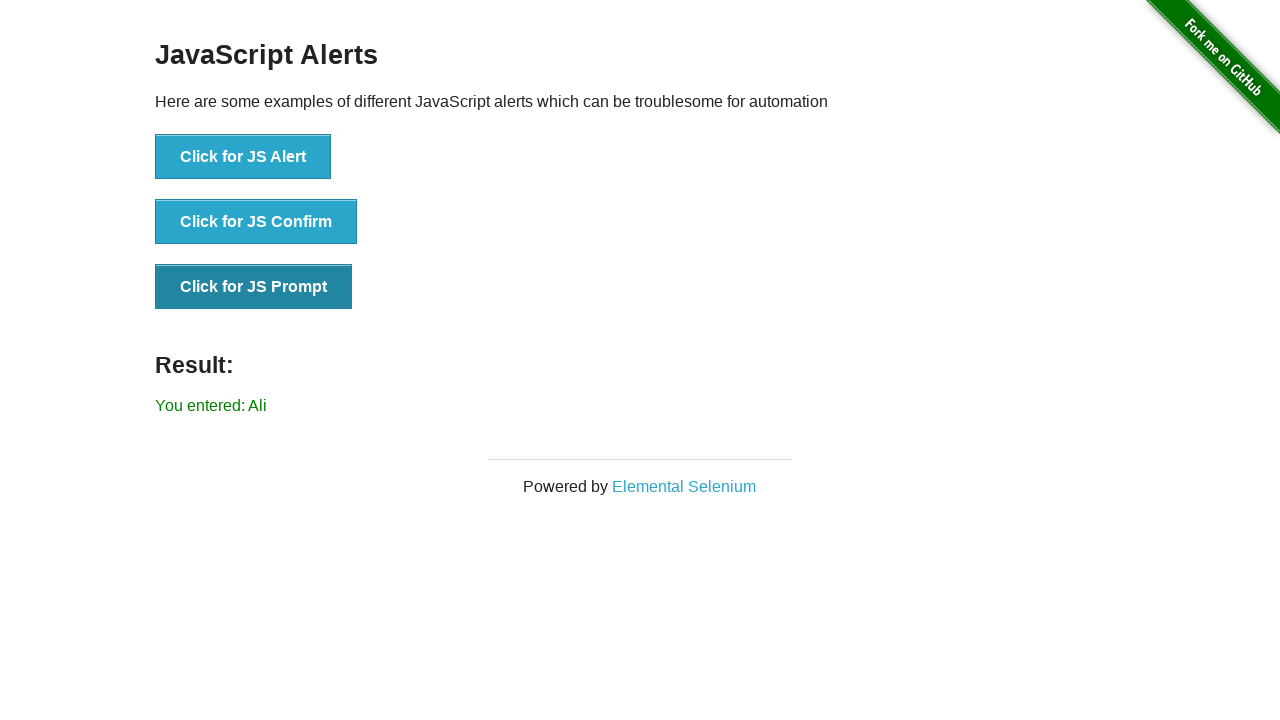

Retrieved result text content
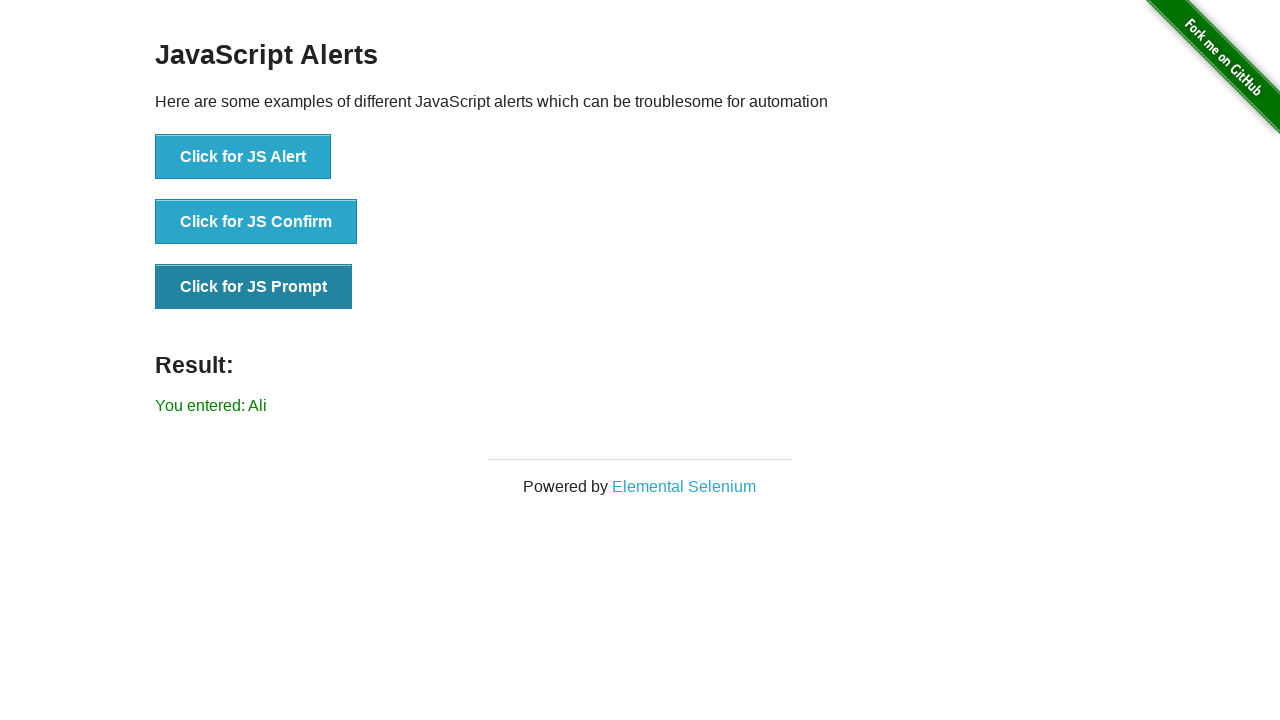

Verified that entered name 'Ali' appears in result text
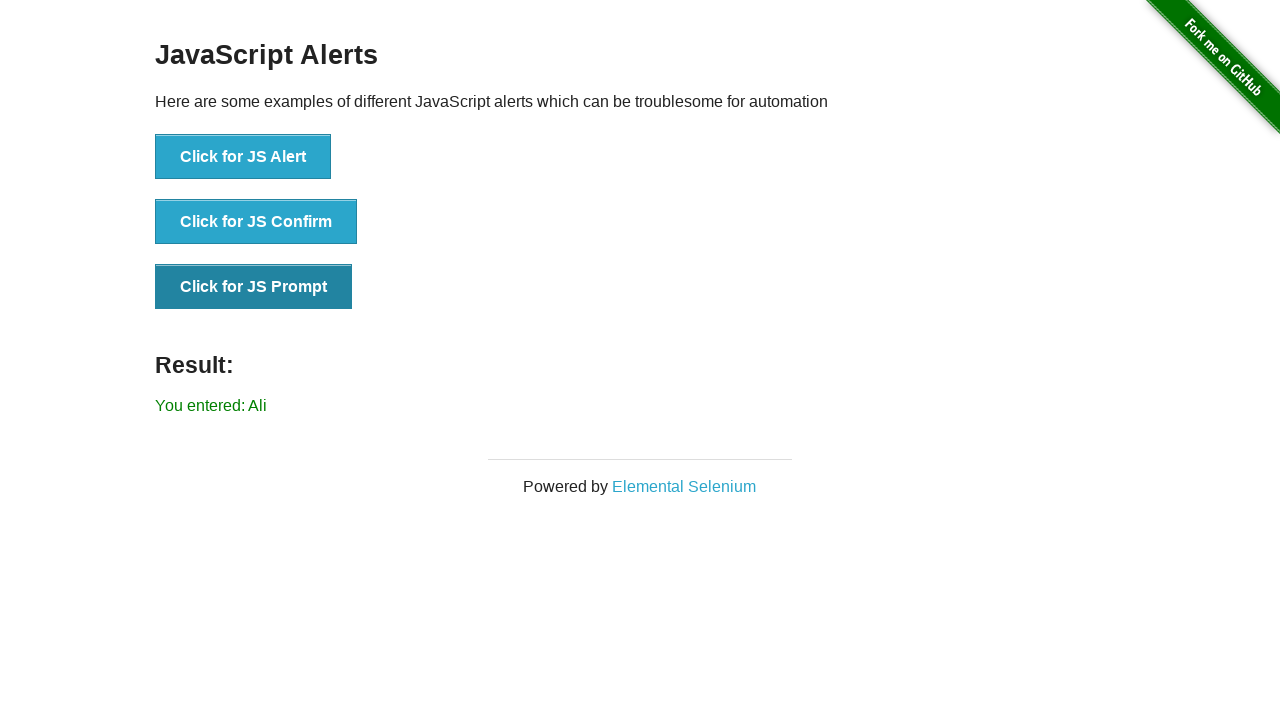

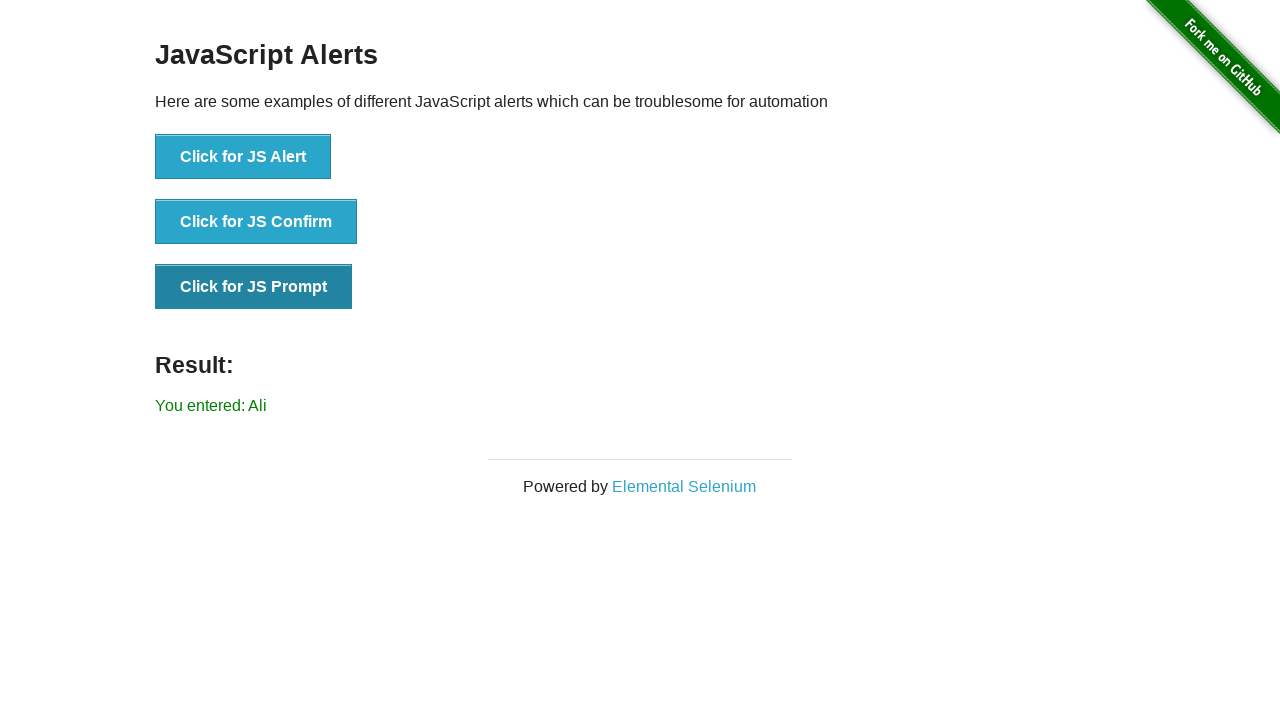